Tests clicking on a link with partial href match containing 'soap'

Starting URL: https://rahulshettyacademy.com/AutomationPractice/

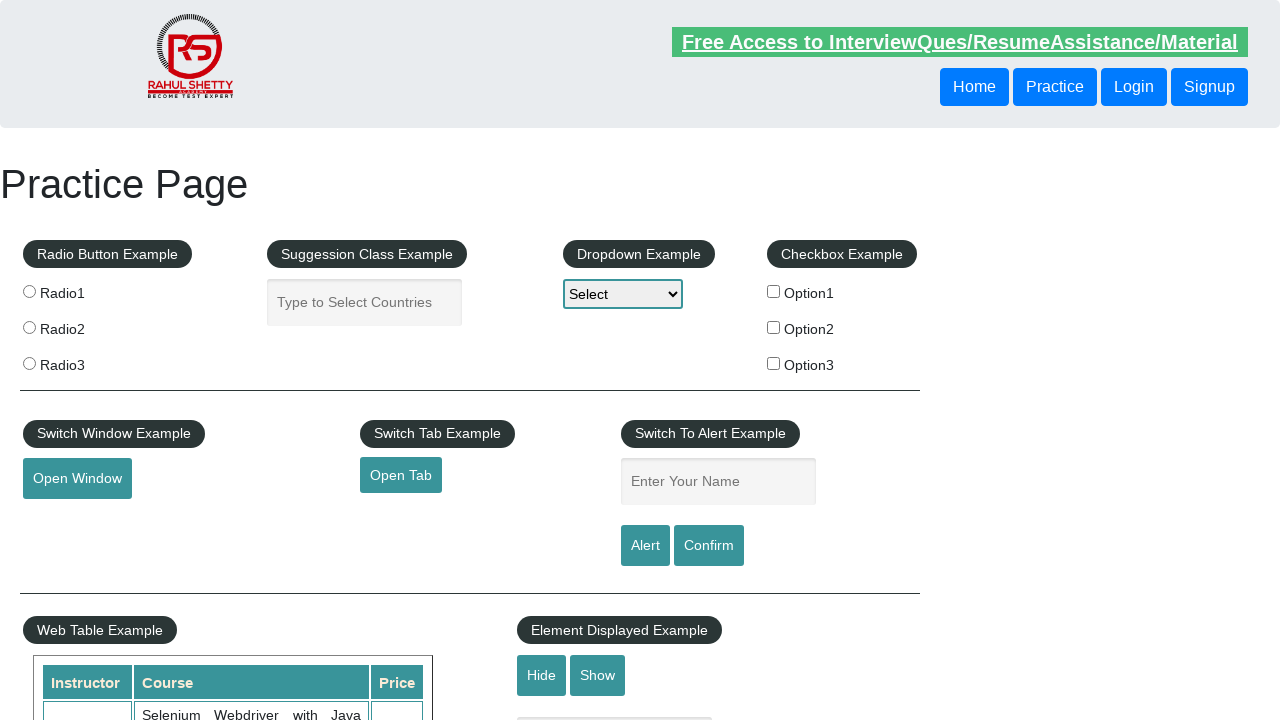

Clicked on link with partial href match containing 'soap' at (62, 550) on a[href*='soap']
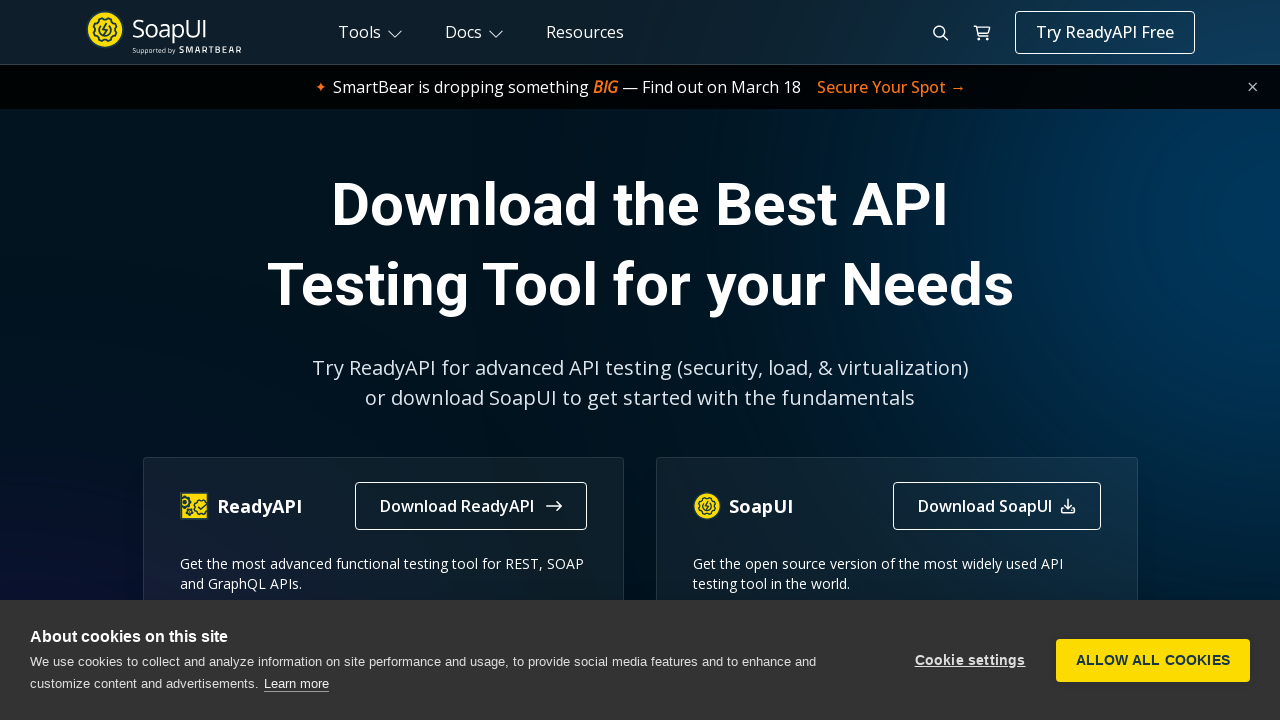

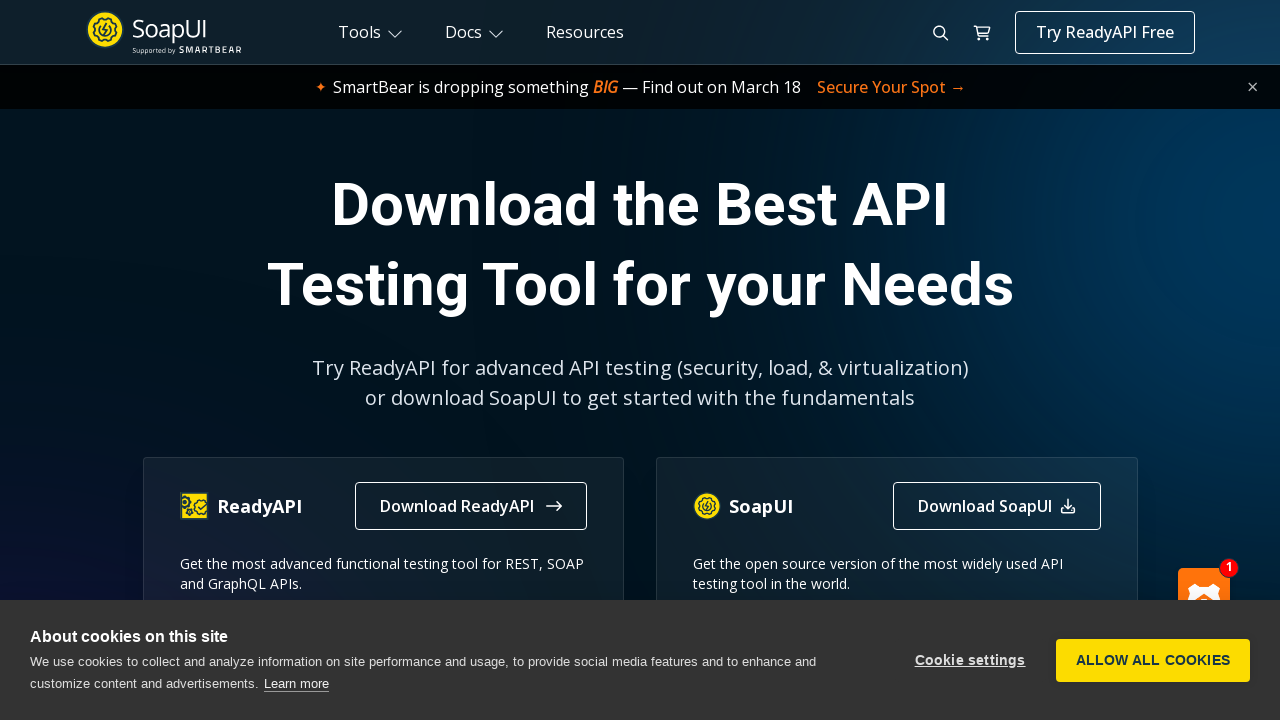